Tests mobile responsiveness by loading the page at iPhone viewport size (375x667), then reloading at iPad viewport size (768x1024) to verify the layout adapts correctly.

Starting URL: https://dealershipai-landing-p2m4vcd6w-brian-kramers-projects.vercel.app

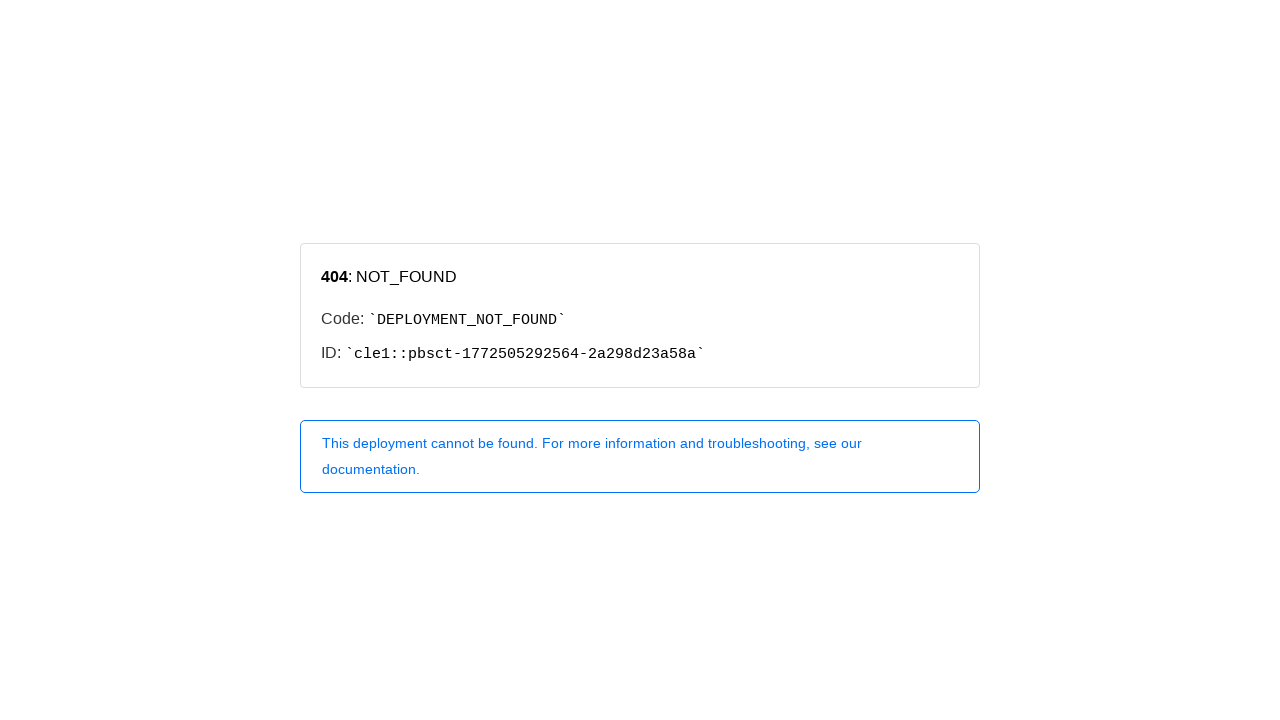

Set viewport to iPhone size (375x667)
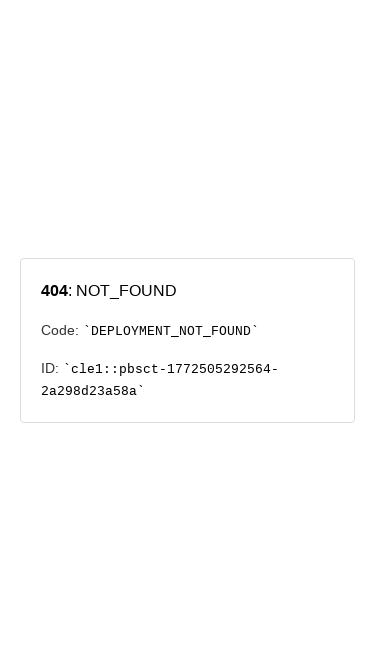

Reloaded page with iPhone viewport
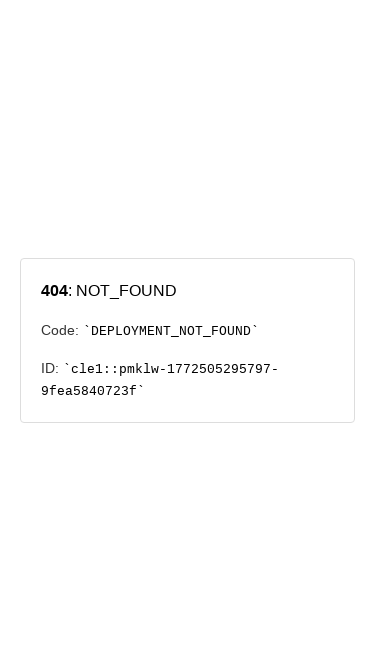

Verified body element is visible in mobile layout
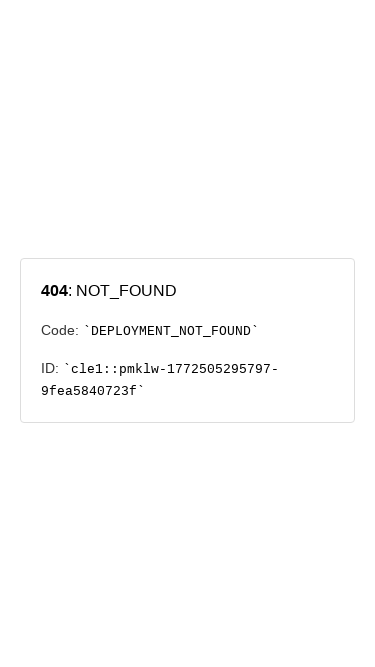

Verified navigation element is visible in mobile layout
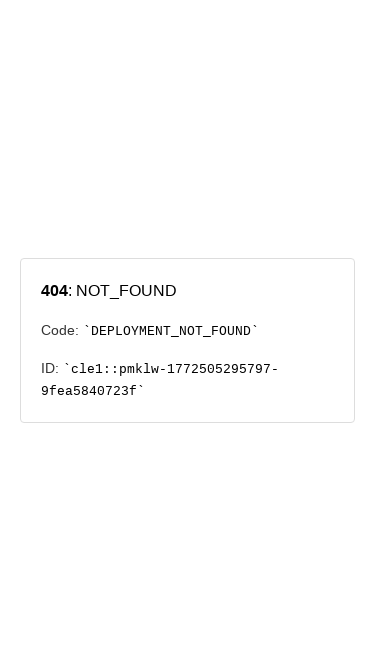

Set viewport to iPad size (768x1024)
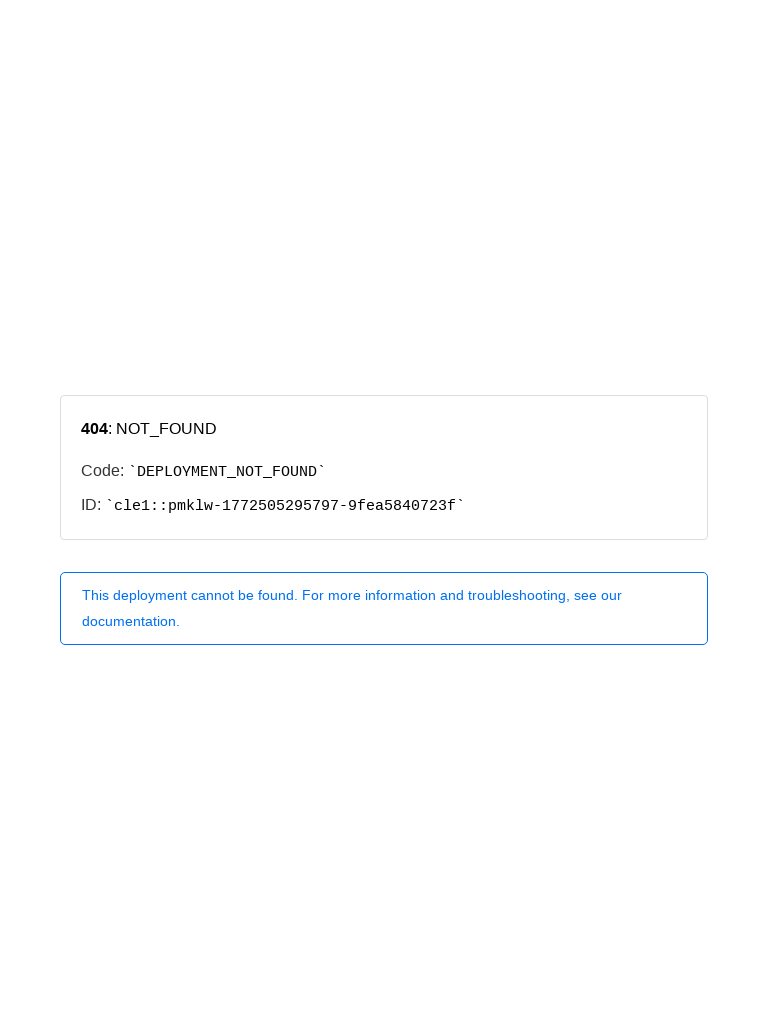

Reloaded page with iPad viewport
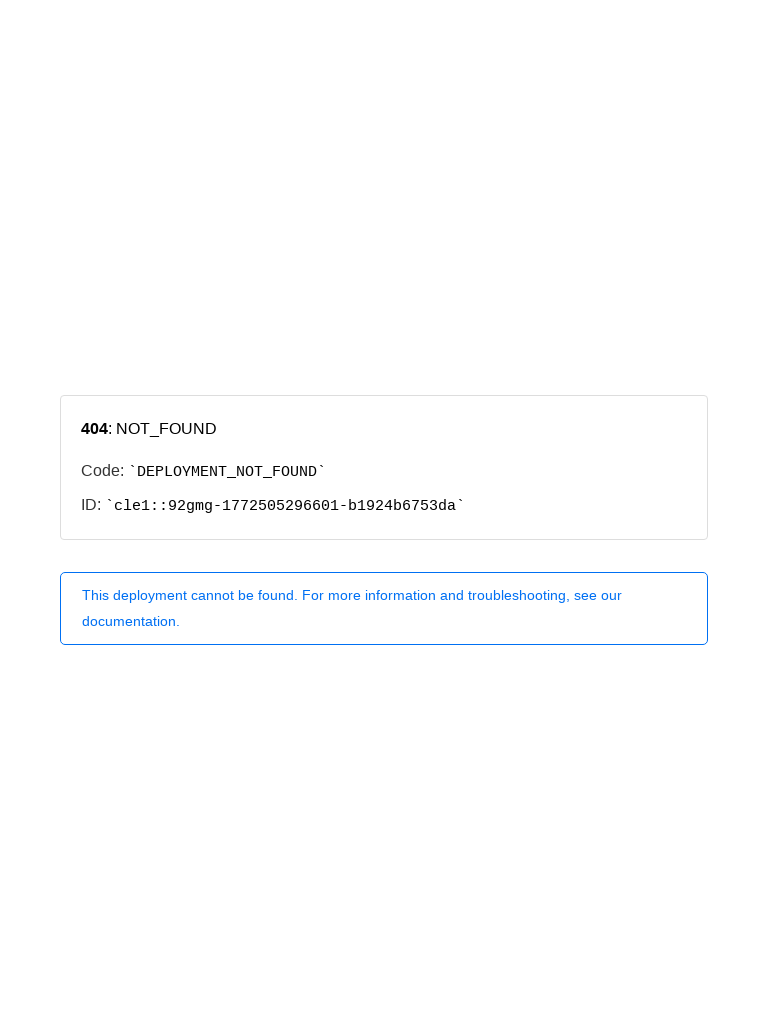

Verified body element is visible in tablet layout
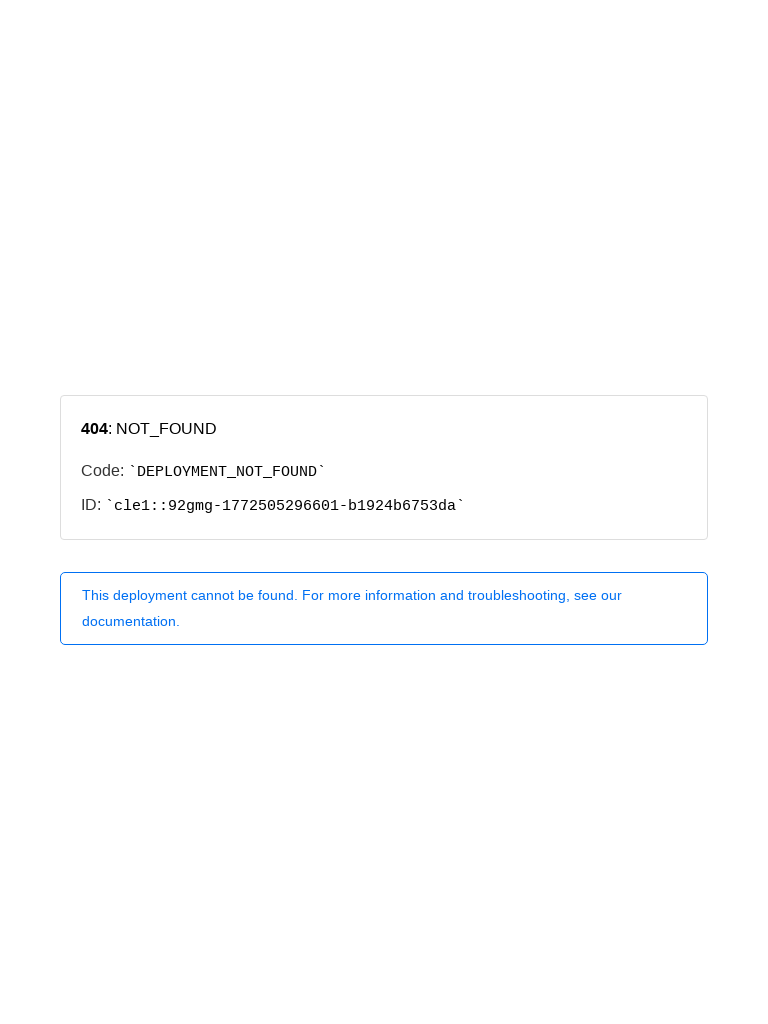

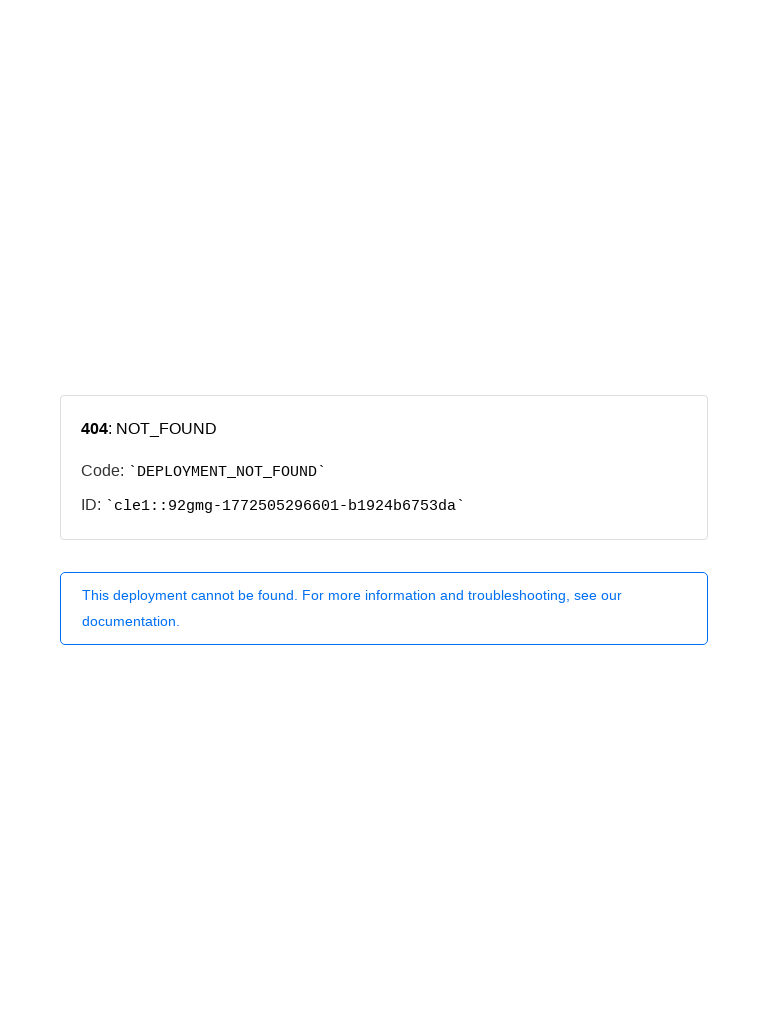